Tests registration form validation by entering blank spaces (4 characters) in the username field.

Starting URL: https://buggy.justtestit.org/register

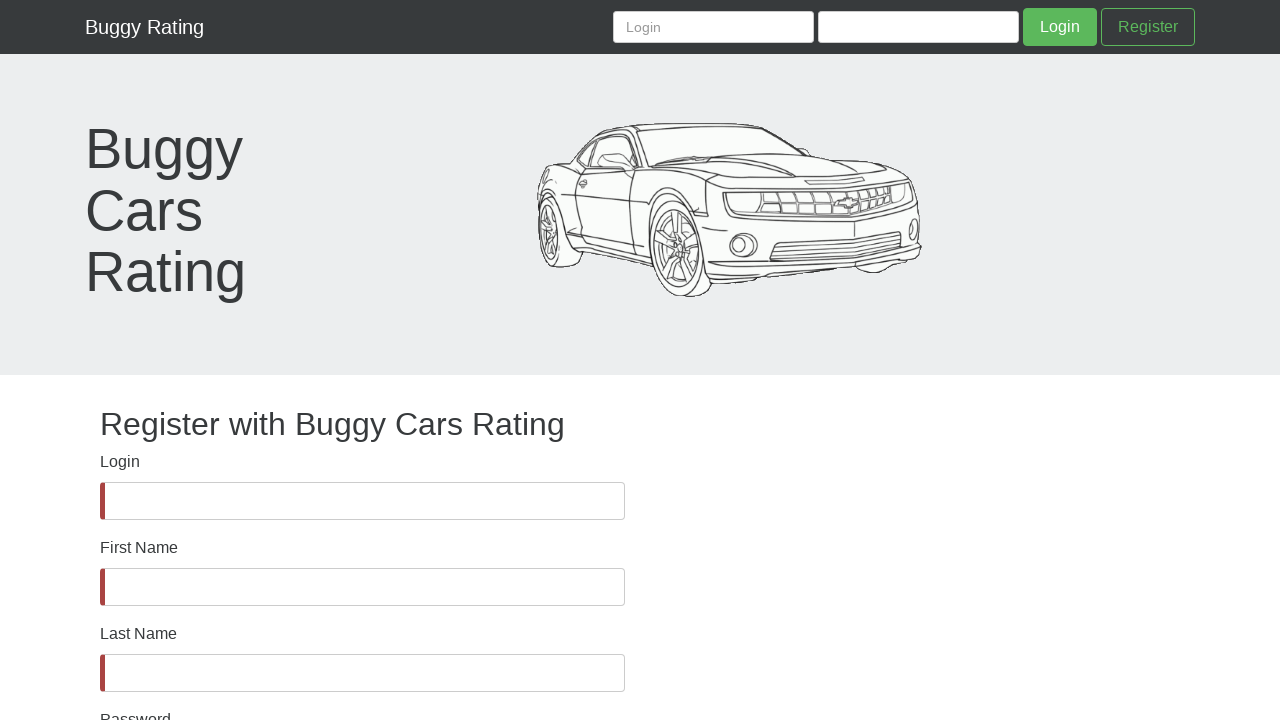

Username field selector loaded
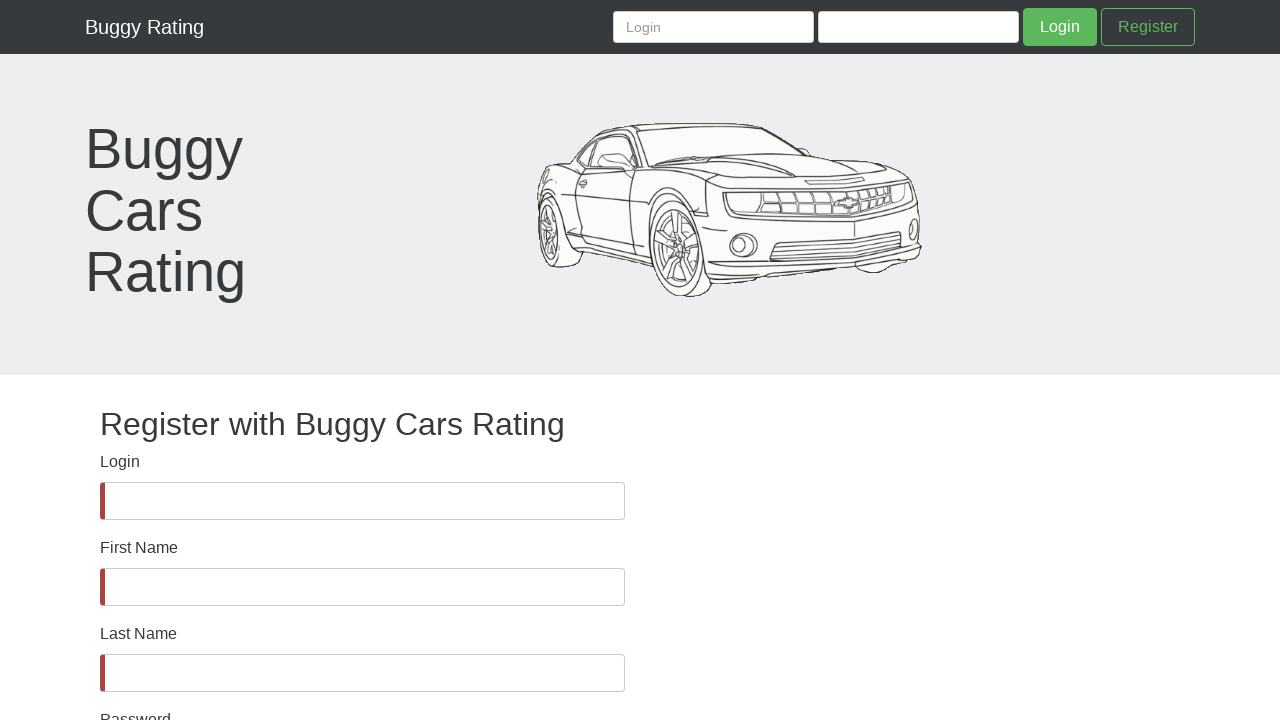

Verified username field is visible
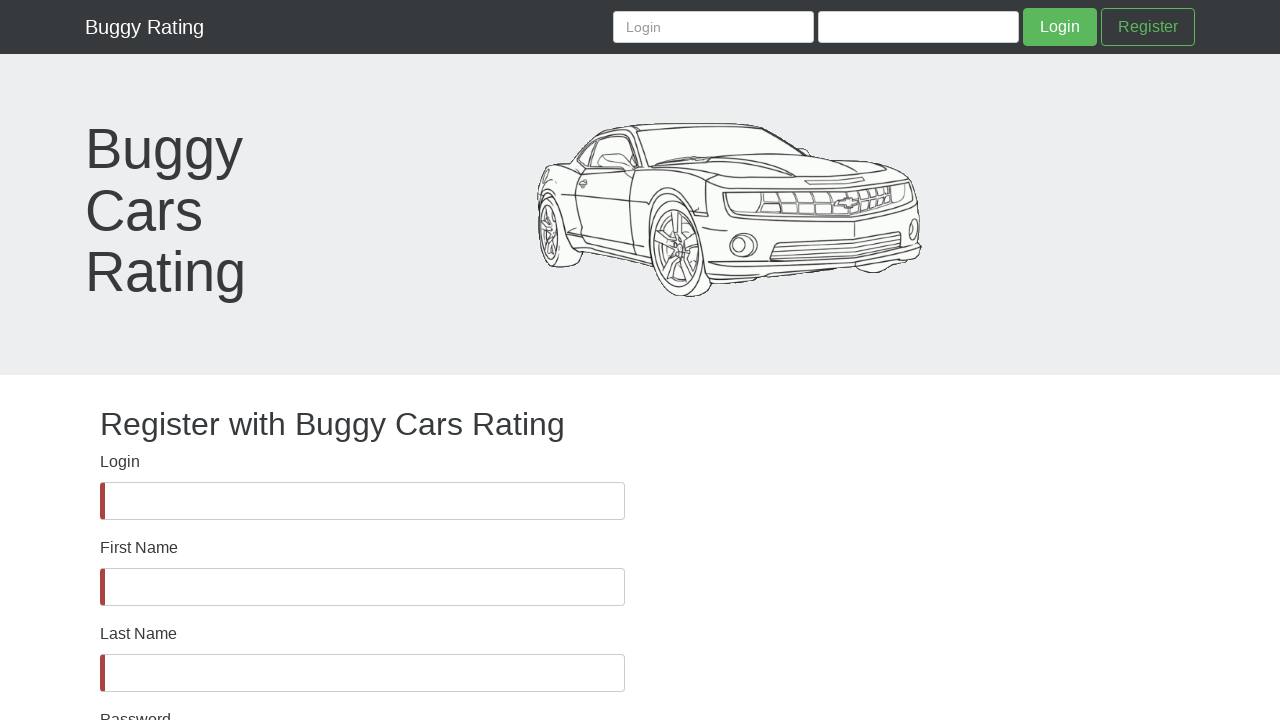

Filled username field with 4 blank spaces to test validation on #username
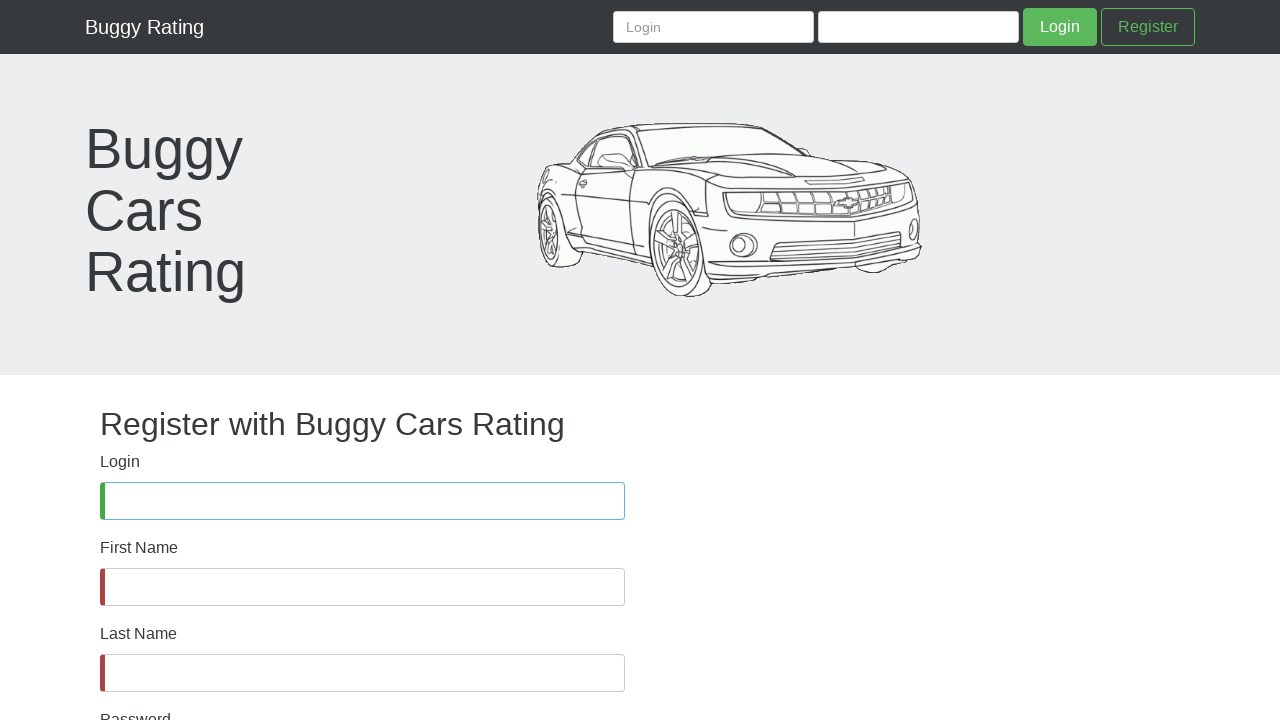

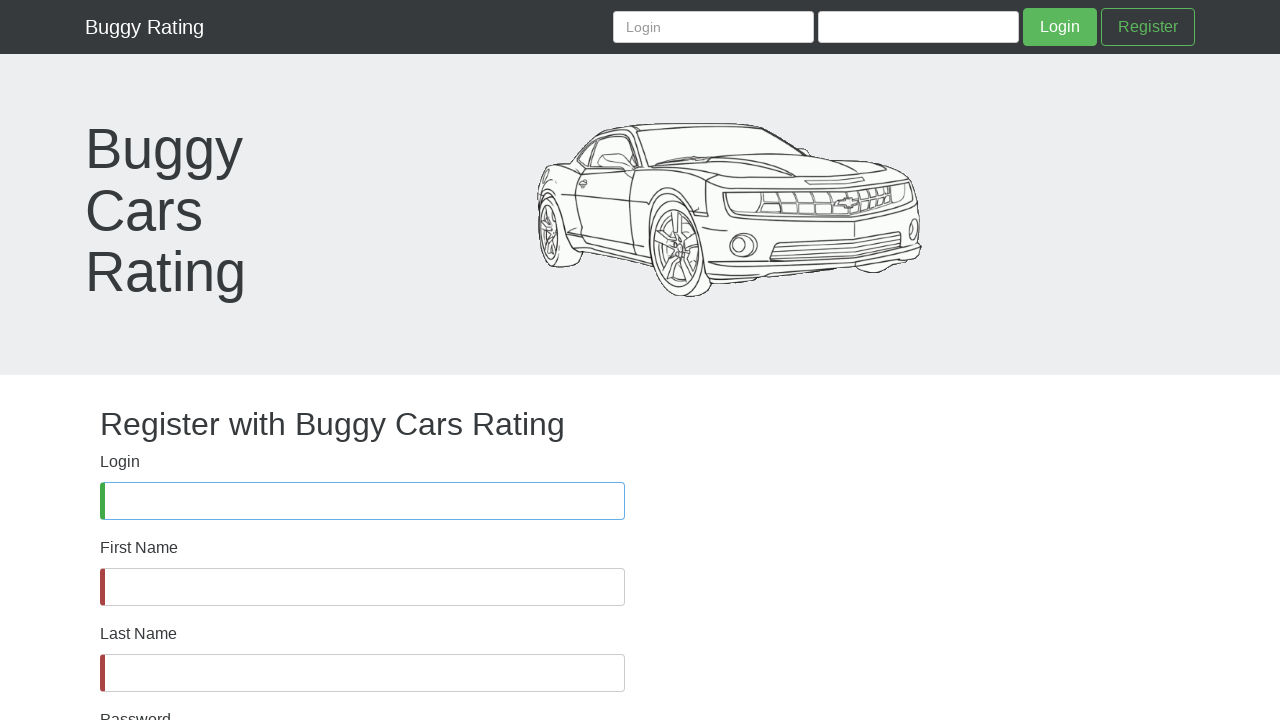